Extracts a specific cell value (email from first row) from a web table

Starting URL: https://practice.expandtesting.com/tables

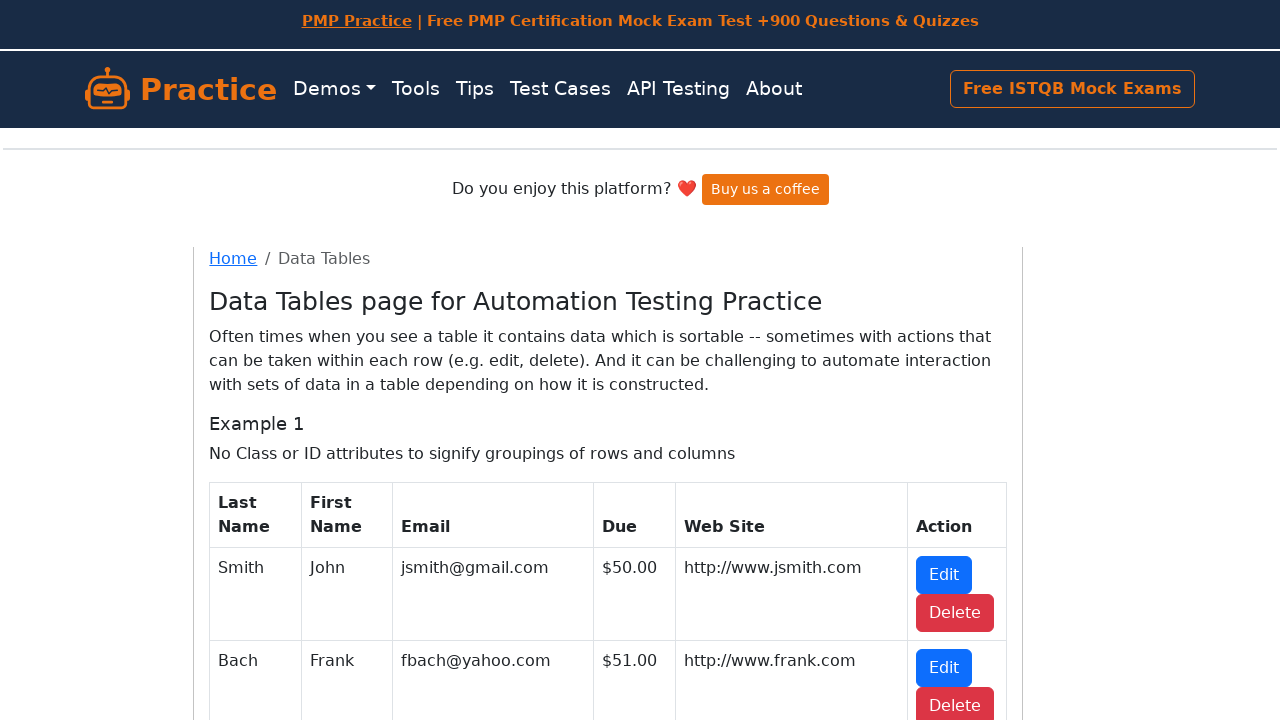

Navigated to web tables practice page
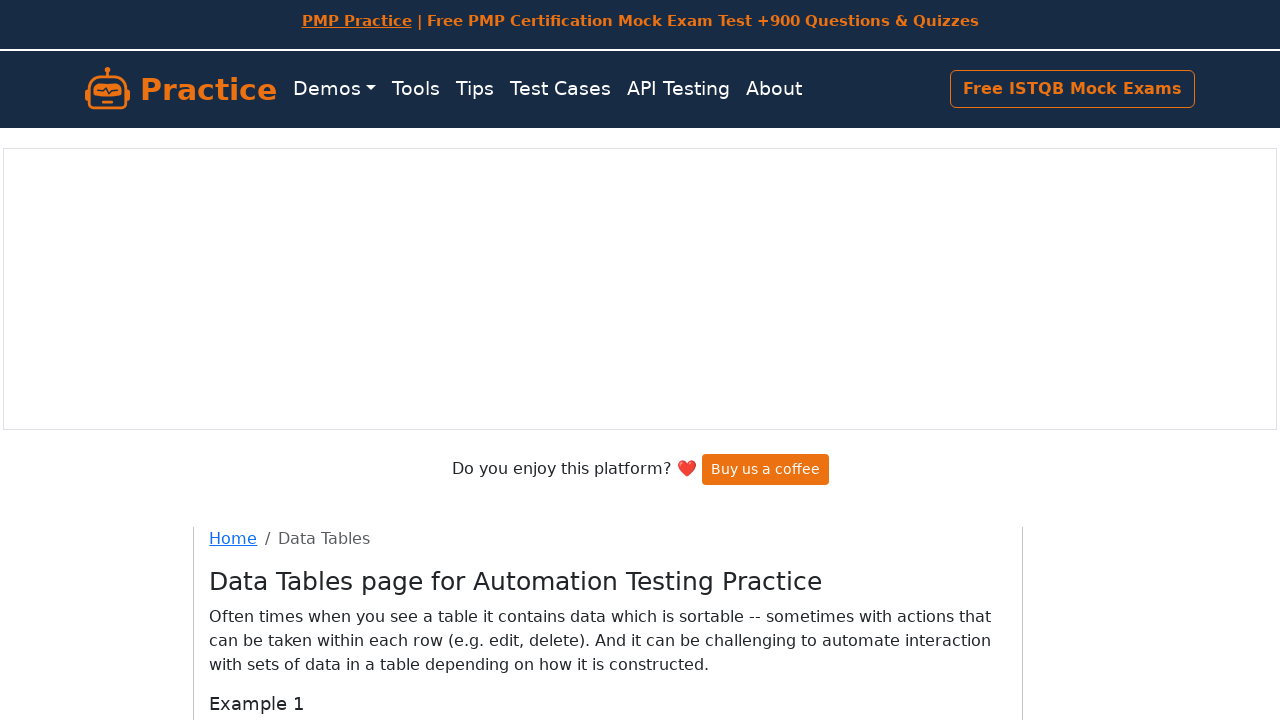

Located email cell in first row of table
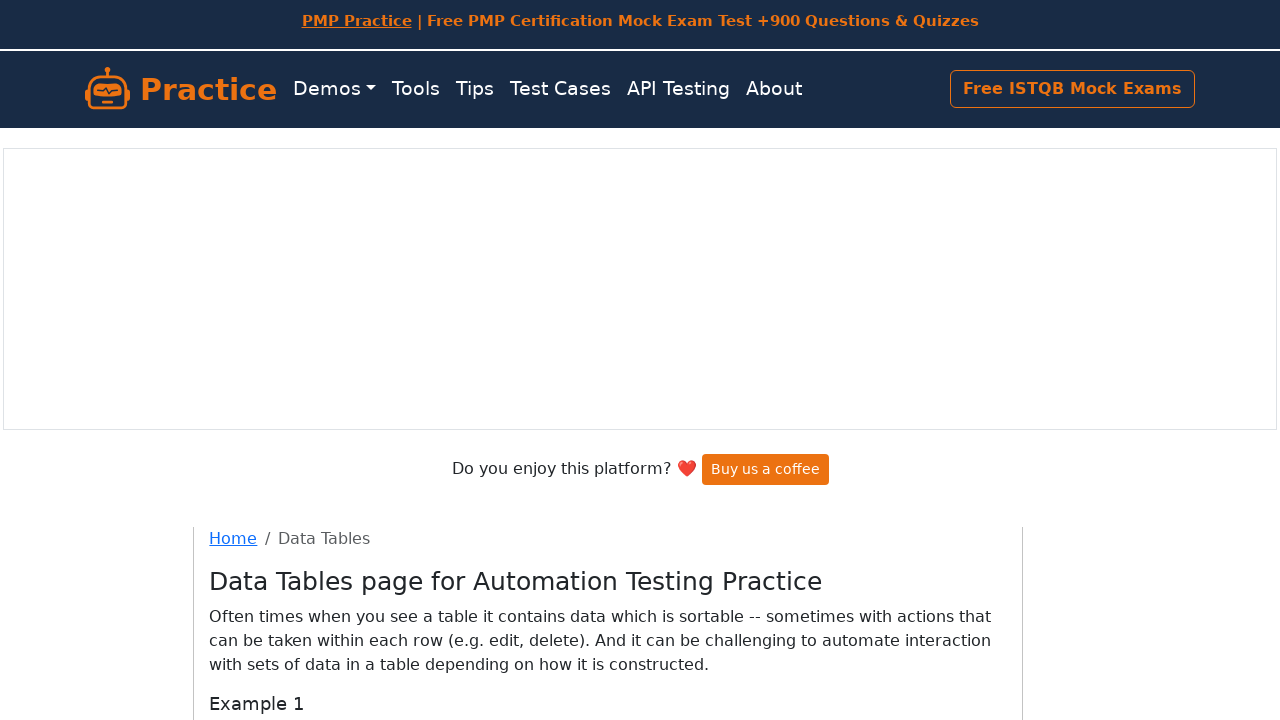

Extracted email value: jsmith@gmail.com
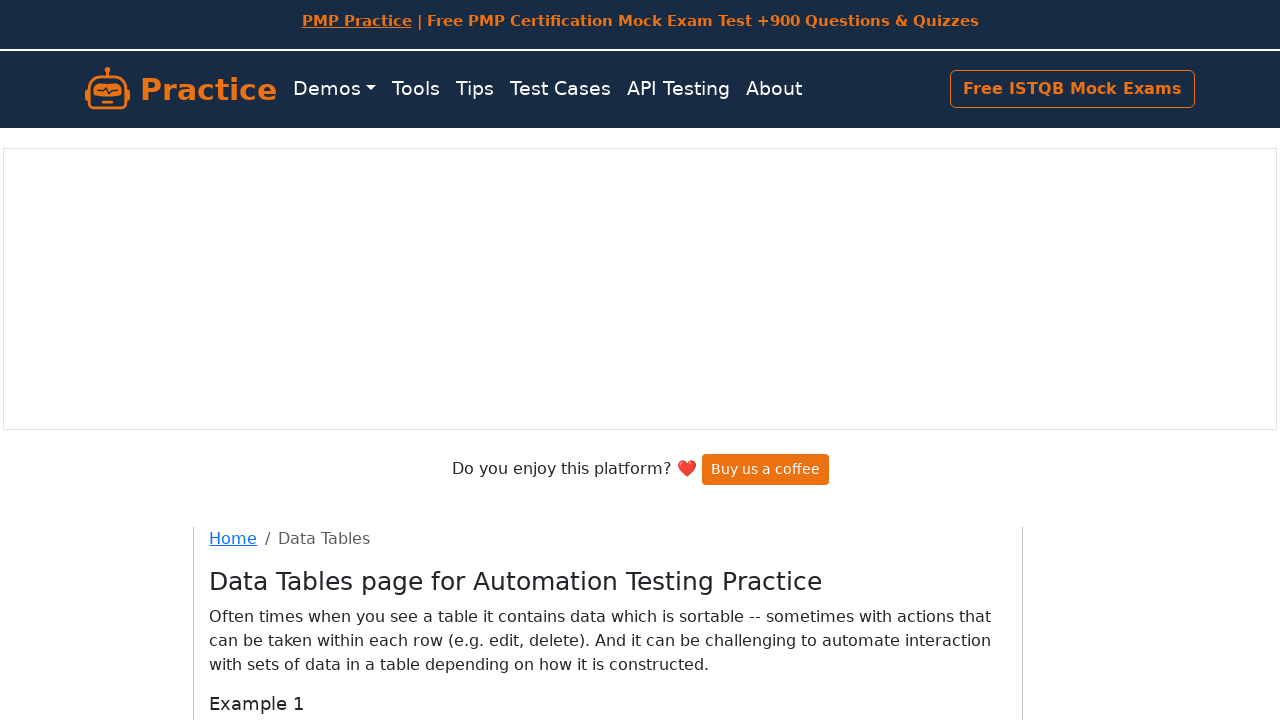

Printed email to console: jsmith@gmail.com
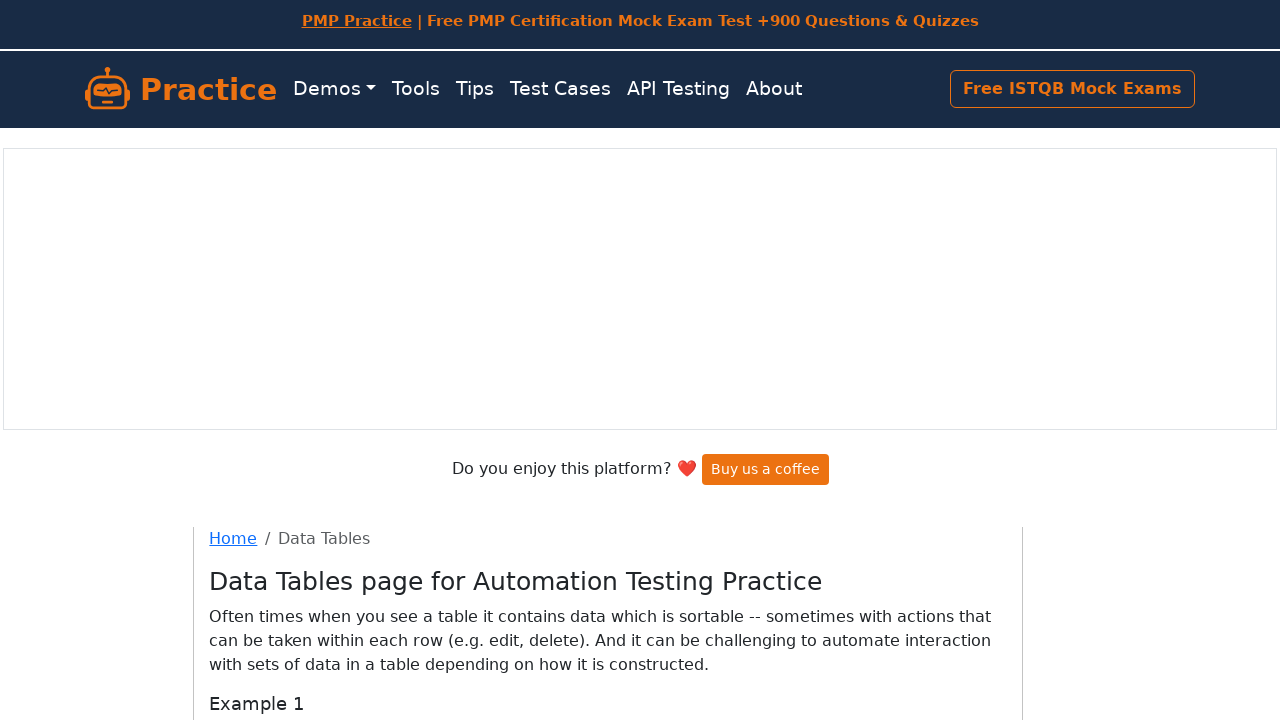

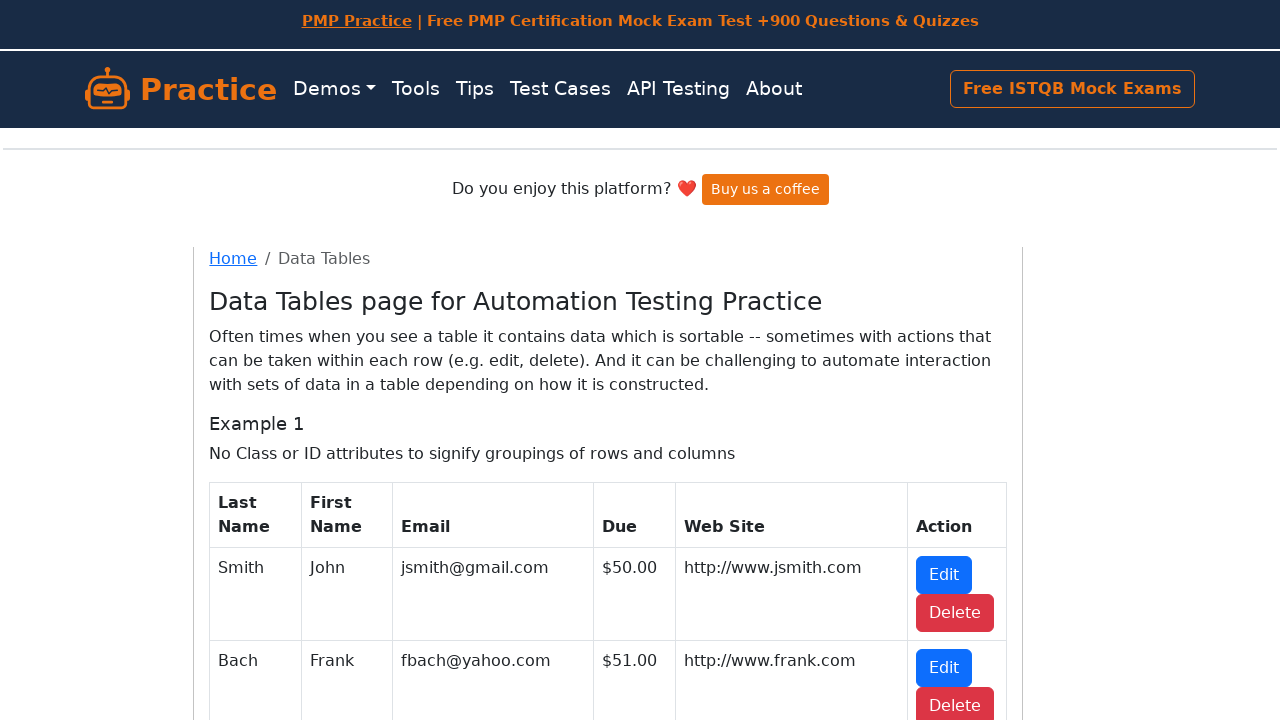